Tests drag and drop functionality by dragging an Angular logo element and dropping it into a designated drop area.

Starting URL: https://demo.automationtesting.in/Dynamic.html

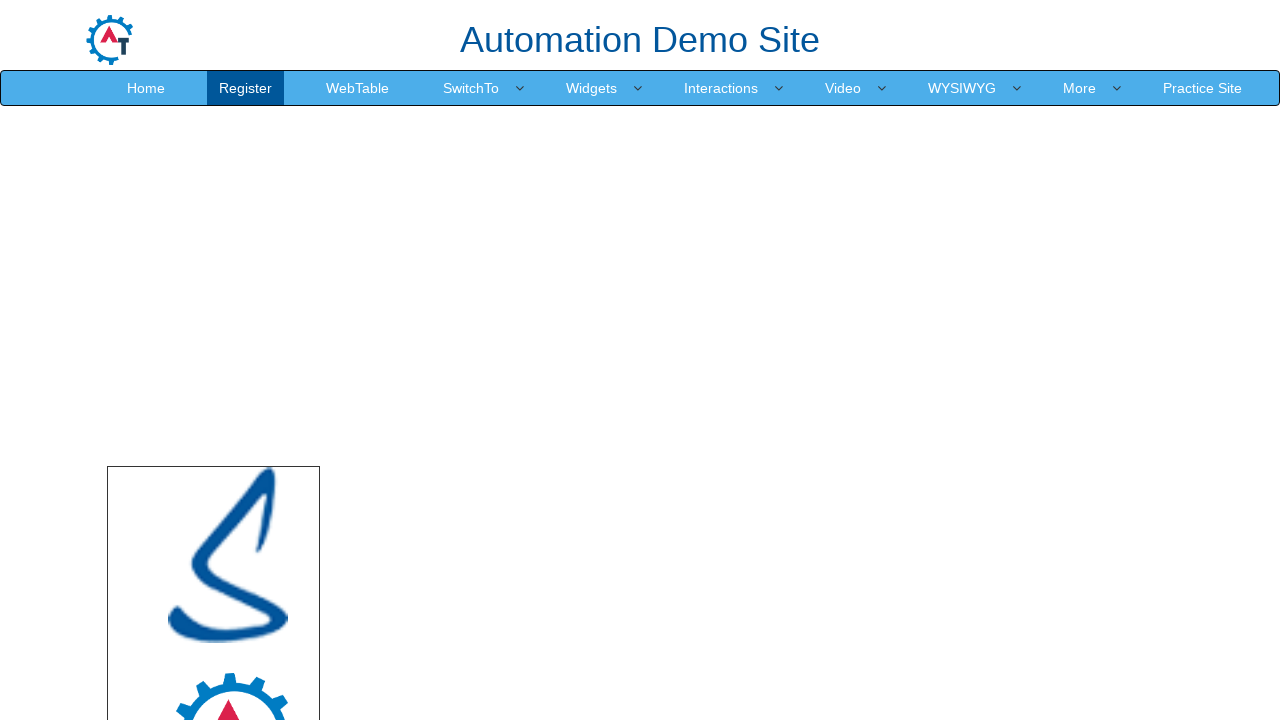

Located the Angular logo element (#angular)
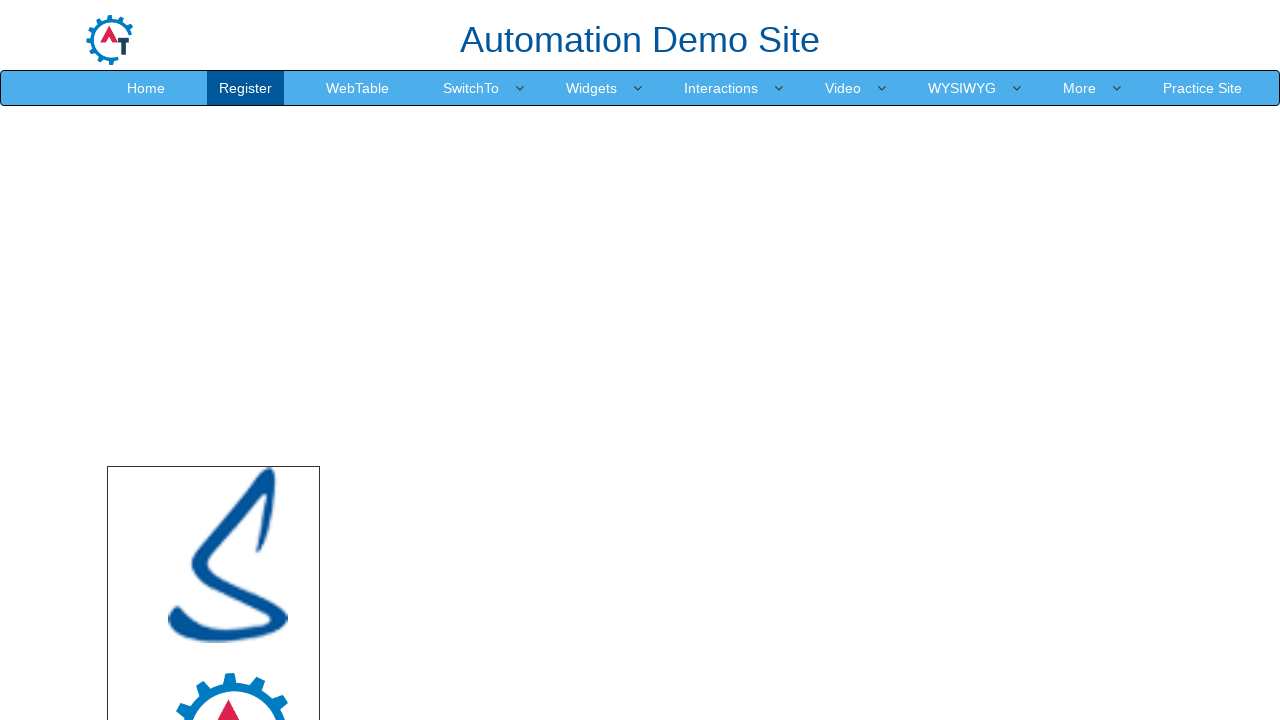

Located the drop area element (#droparea)
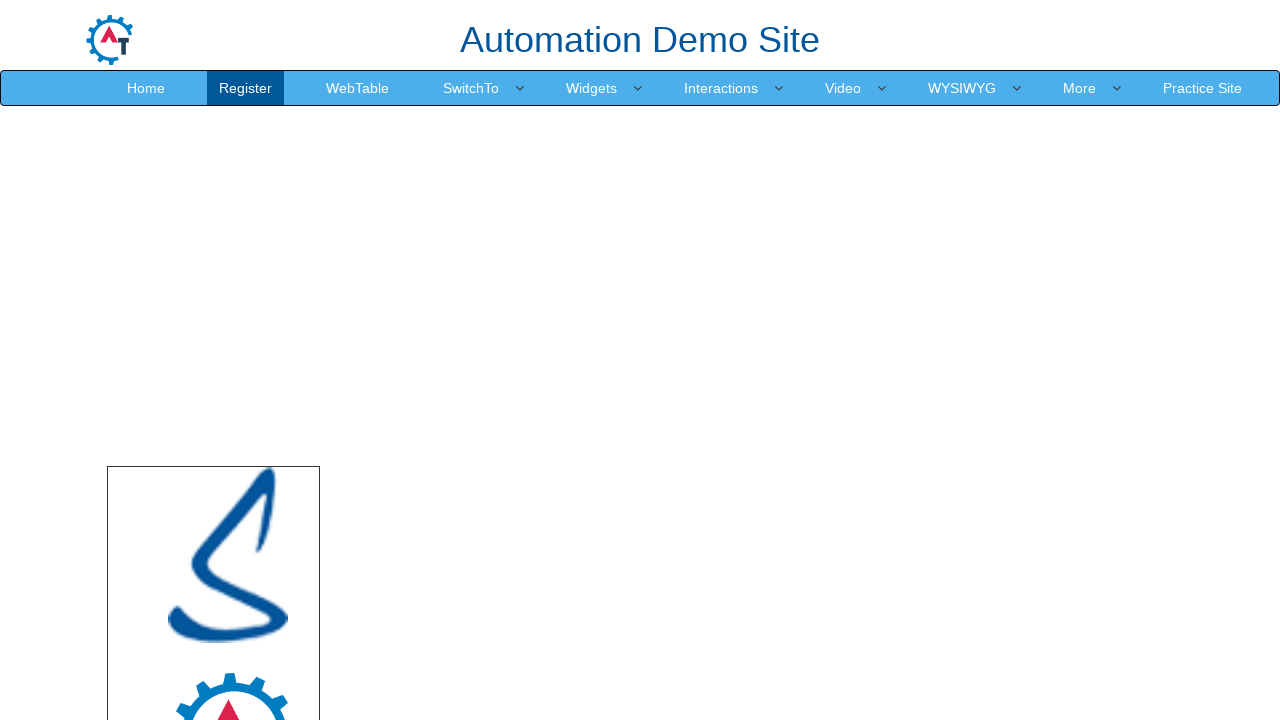

Dragged Angular logo element and dropped it into the drop area at (747, 545)
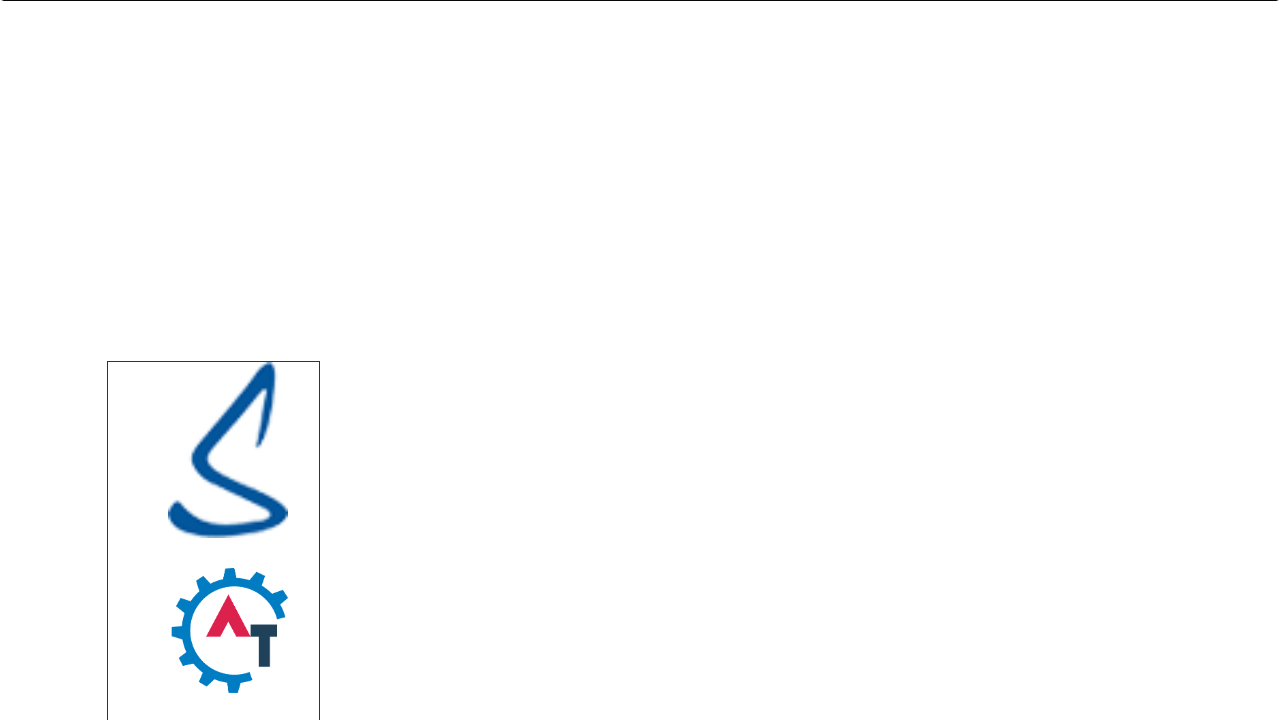

Waited 2 seconds to observe the drag and drop result
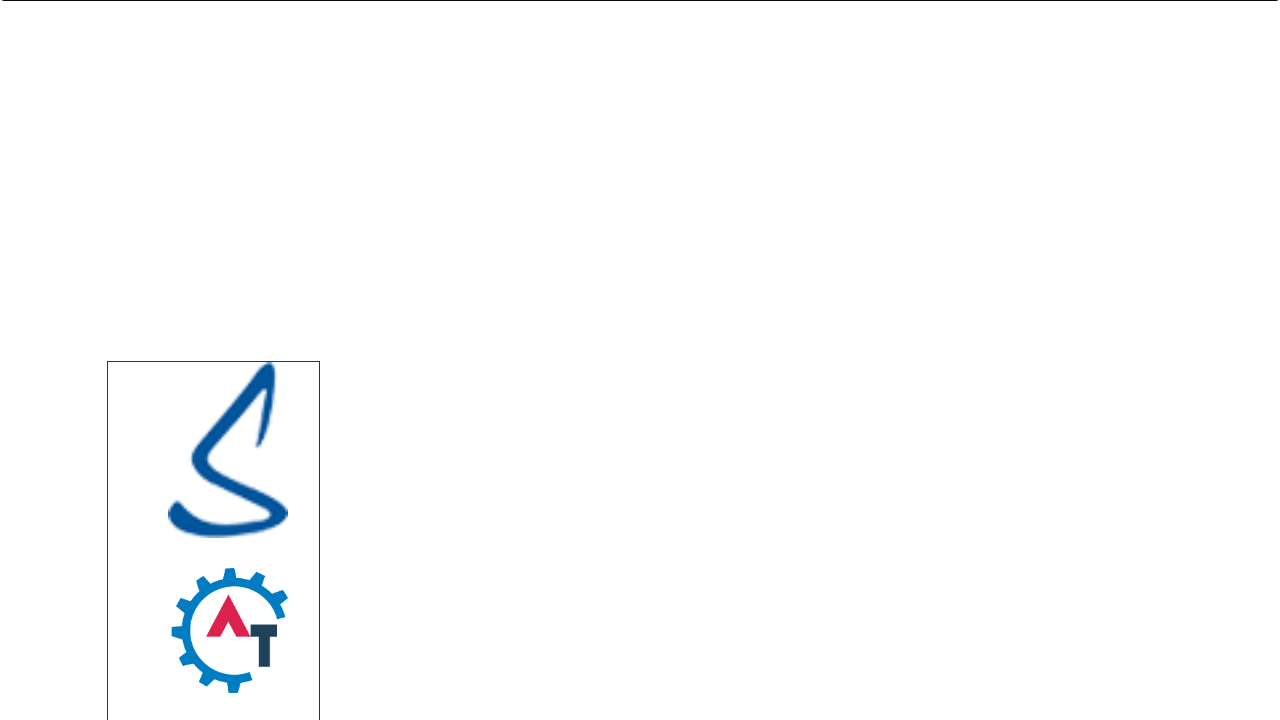

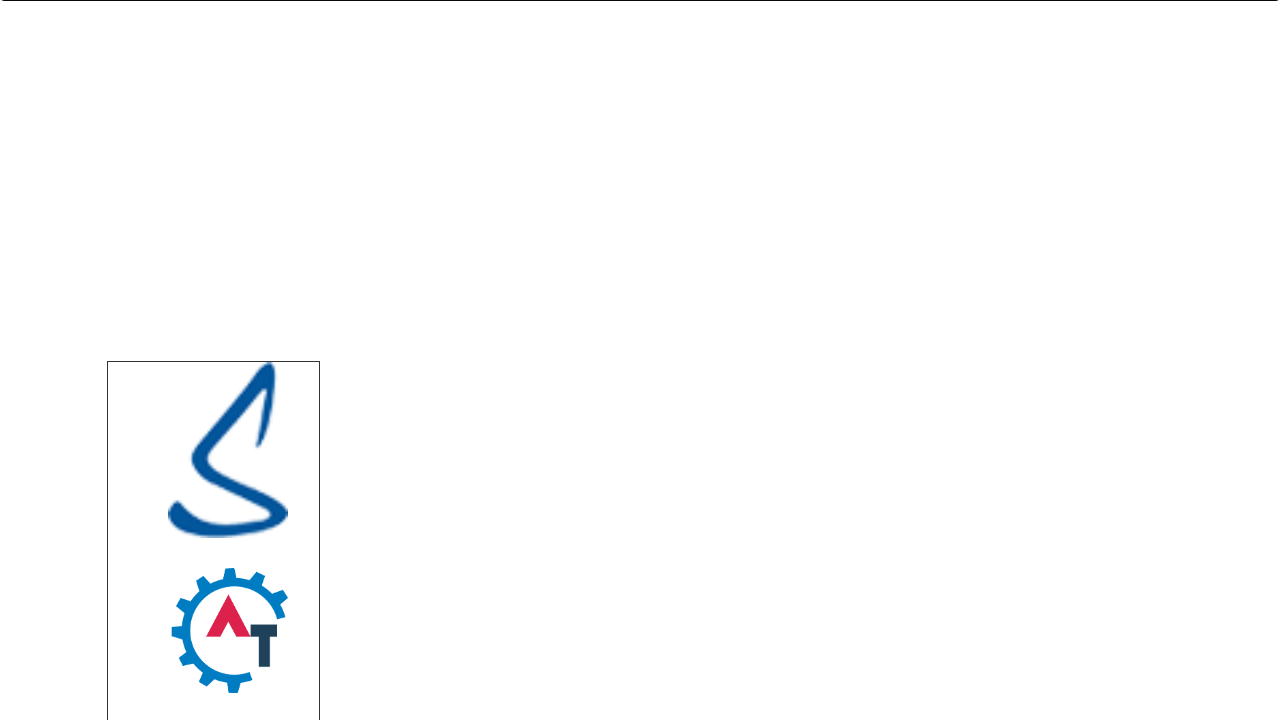